Clicks the Boni Garcia link in the footer

Starting URL: https://bonigarcia.dev/selenium-webdriver-java/web-form.html

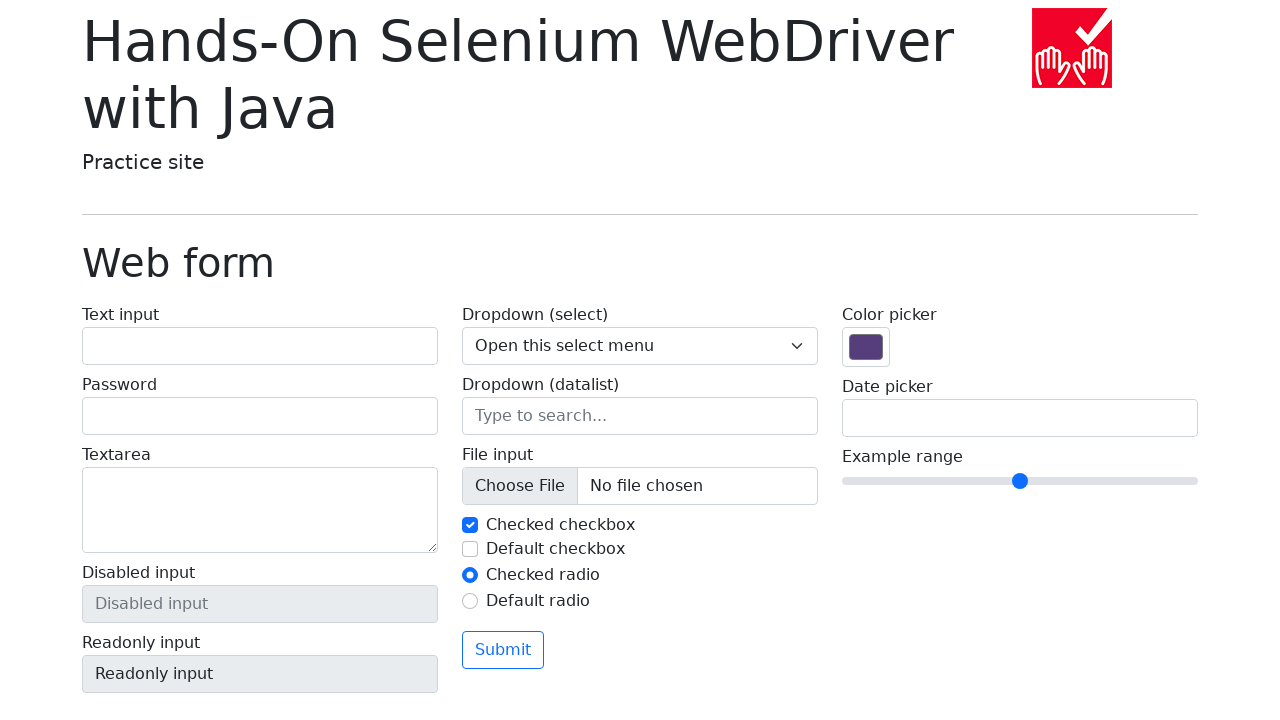

Clicked the Boni Garcia link in the footer at (322, 692) on span a
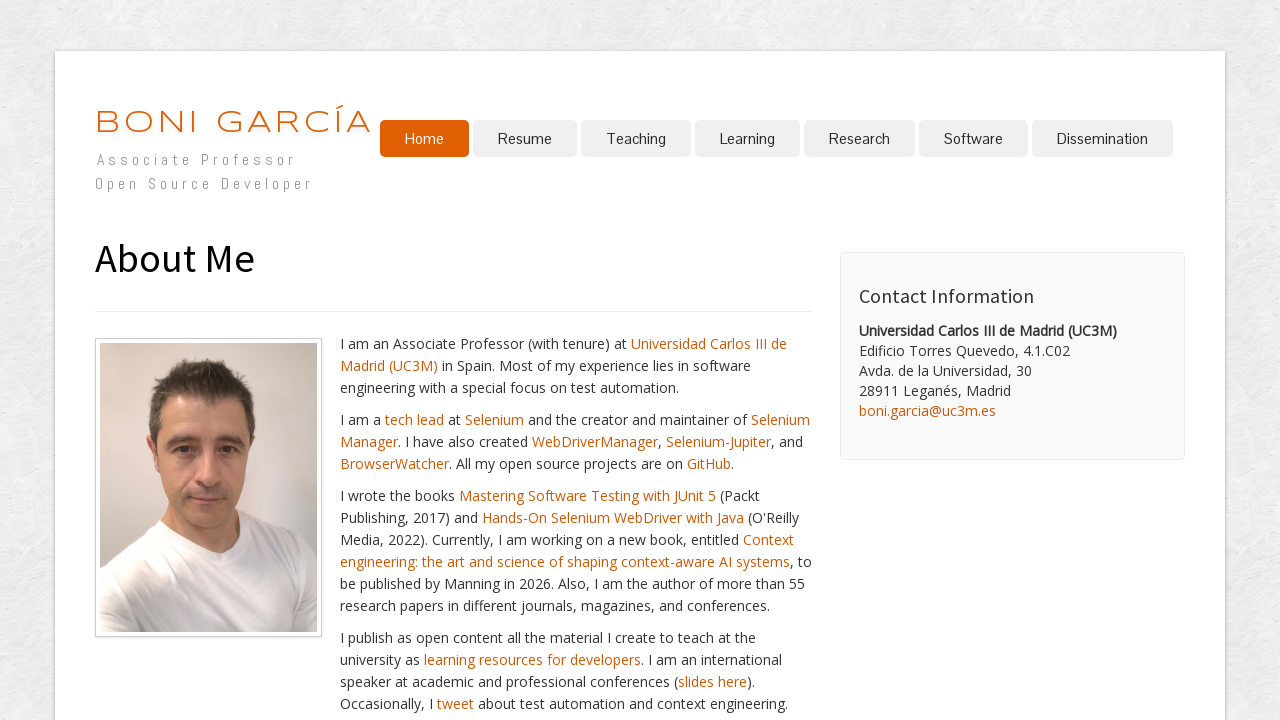

Waited for navigation to Boni Garcia website
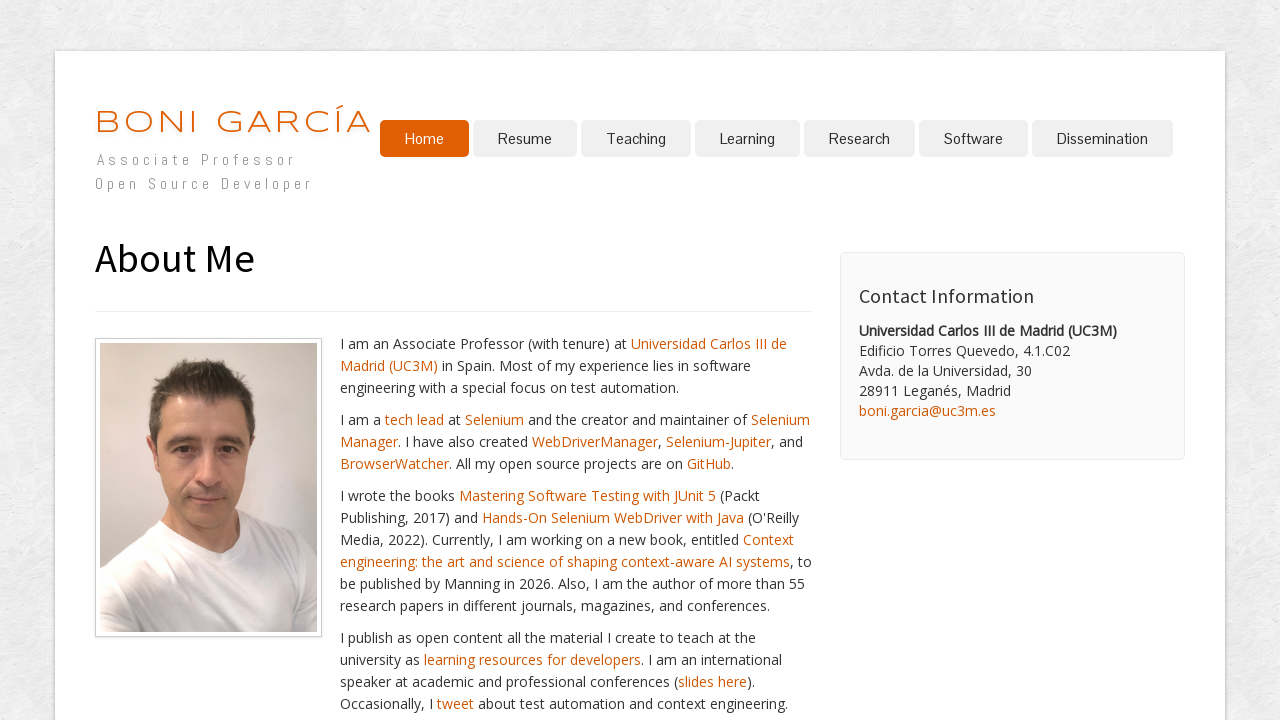

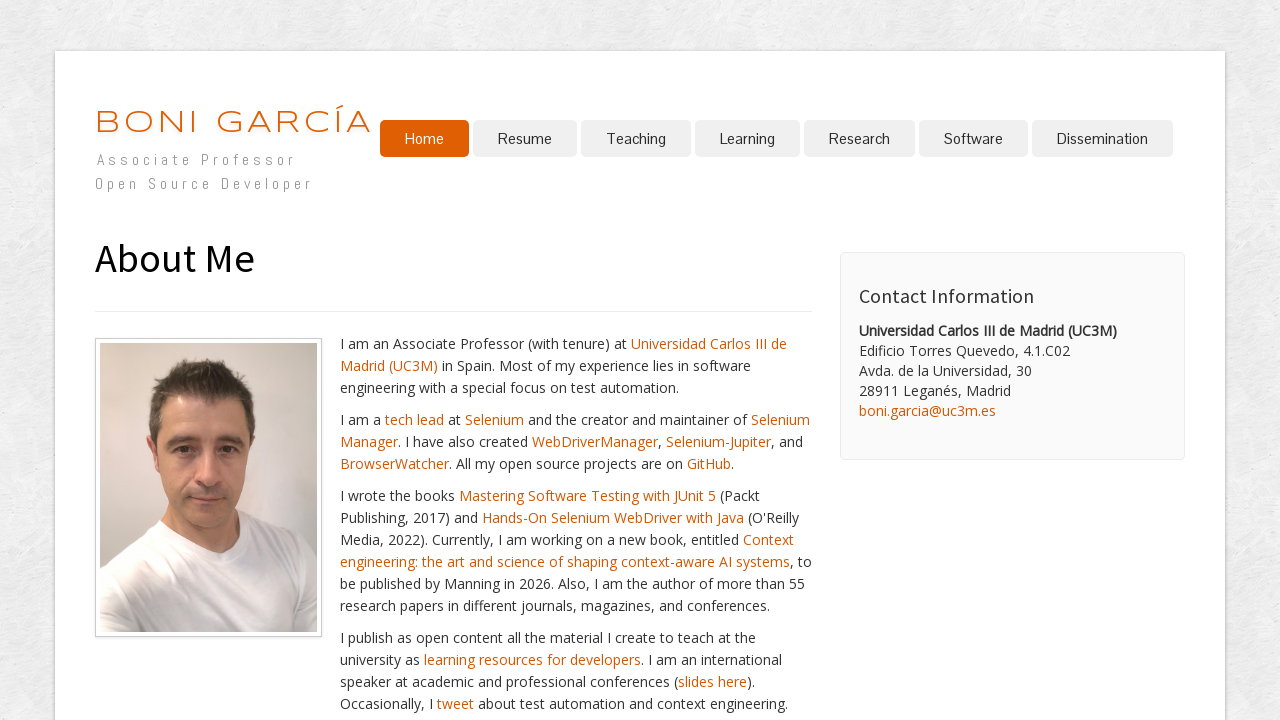